Tests the slider widget functionality by navigating through the menu system and interacting with a slider element

Starting URL: http://demo.automationtesting.in/

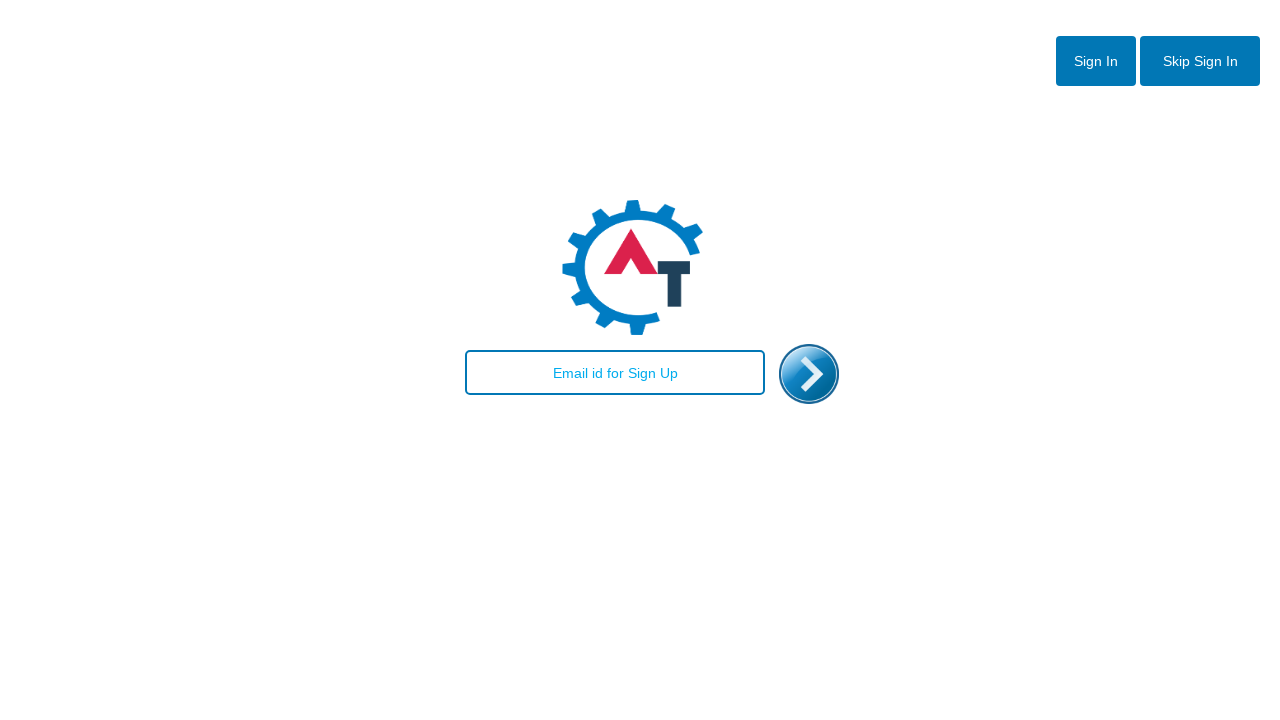

Filled email field with 'testuser456@example.com' on #email
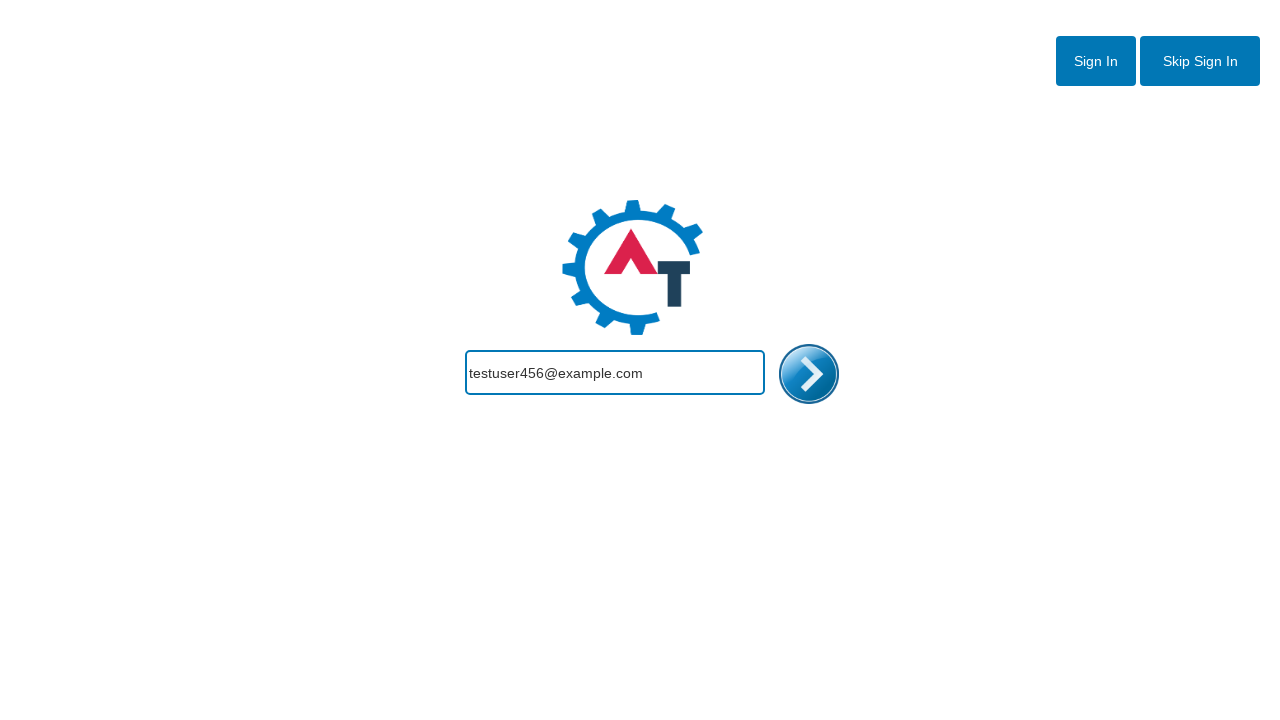

Clicked enter button at (809, 374) on #enterimg
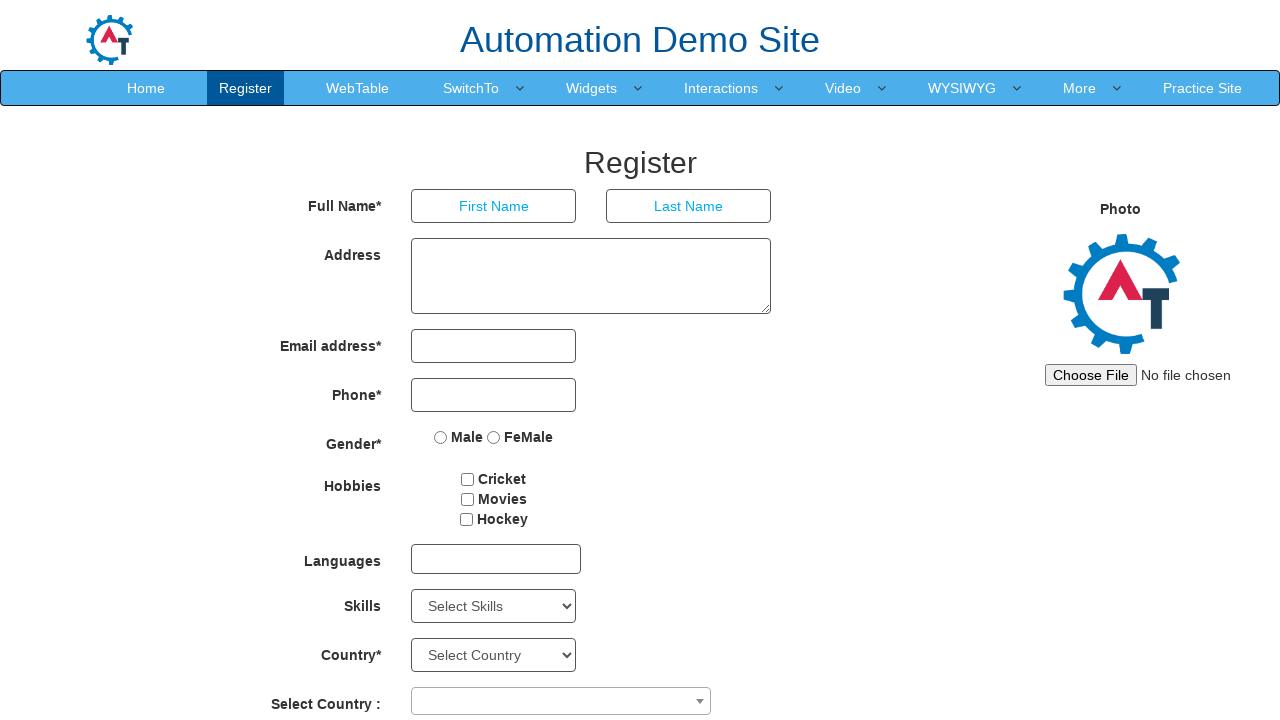

Hovered over Widgets menu item at (592, 88) on a[href='Widgets.html']
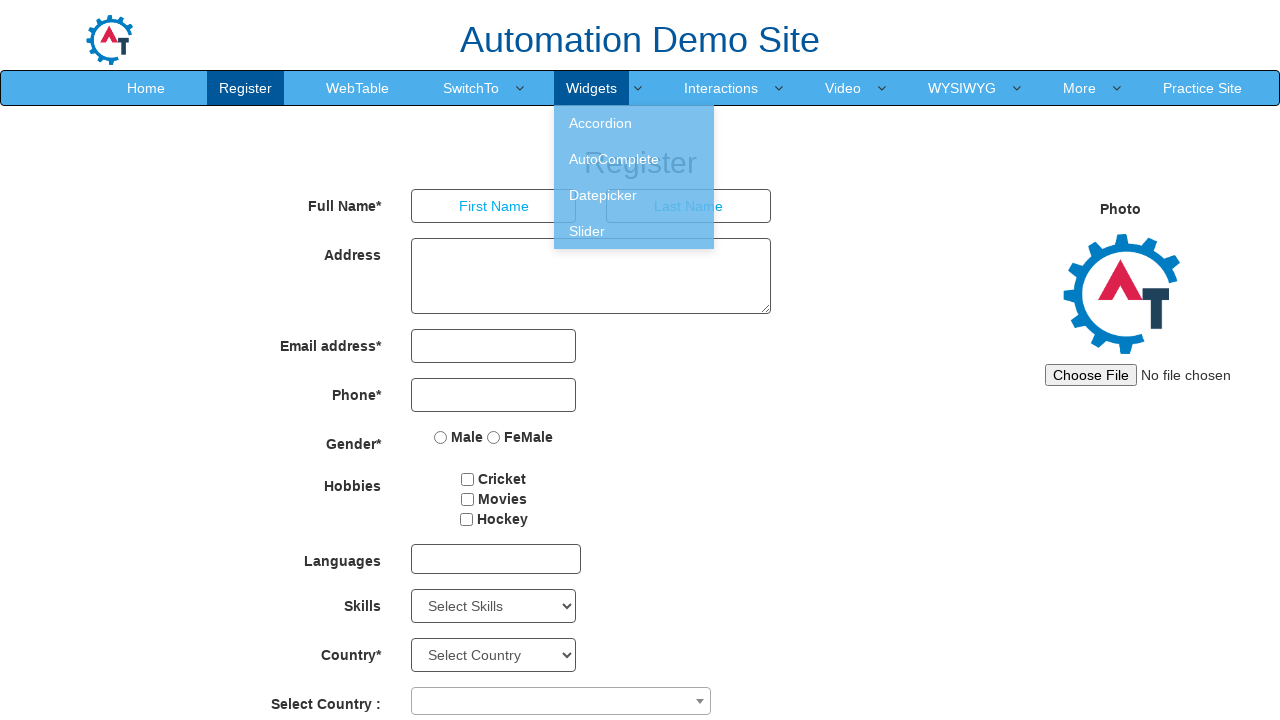

Clicked on Slider menu item at (634, 231) on a[href='Slider.html']
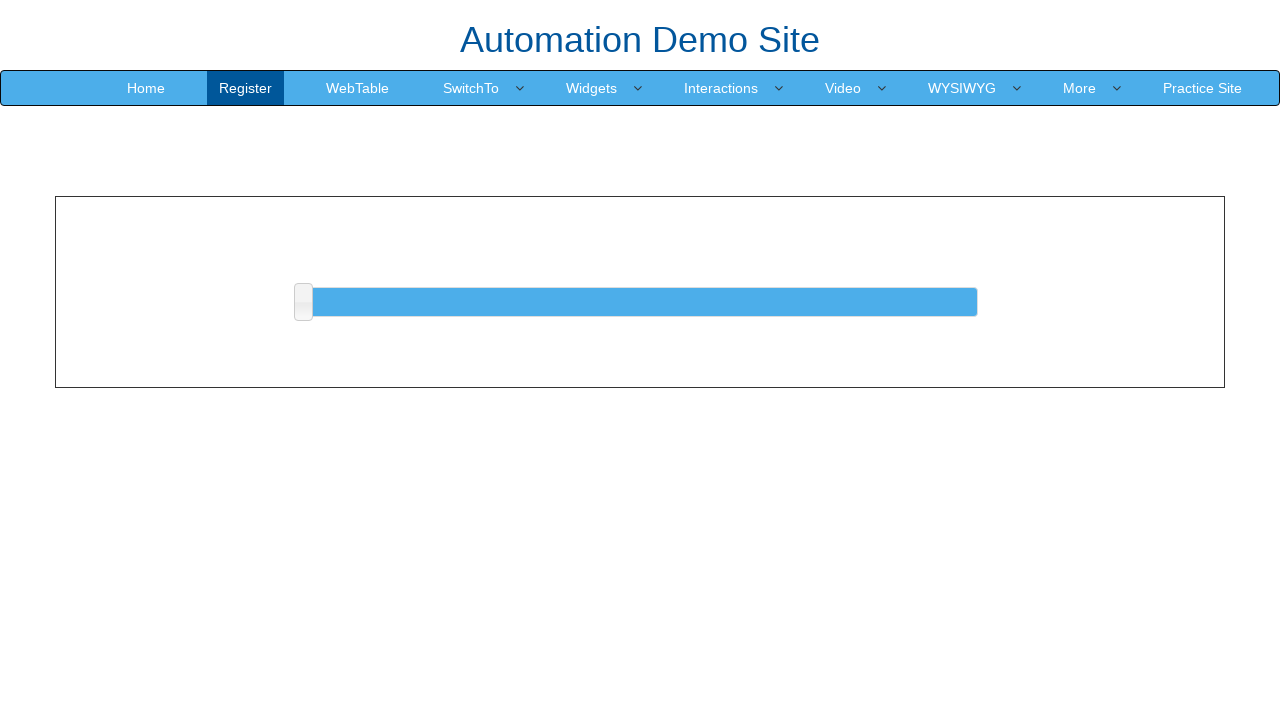

Moved mouse to slider center position at (640, 302)
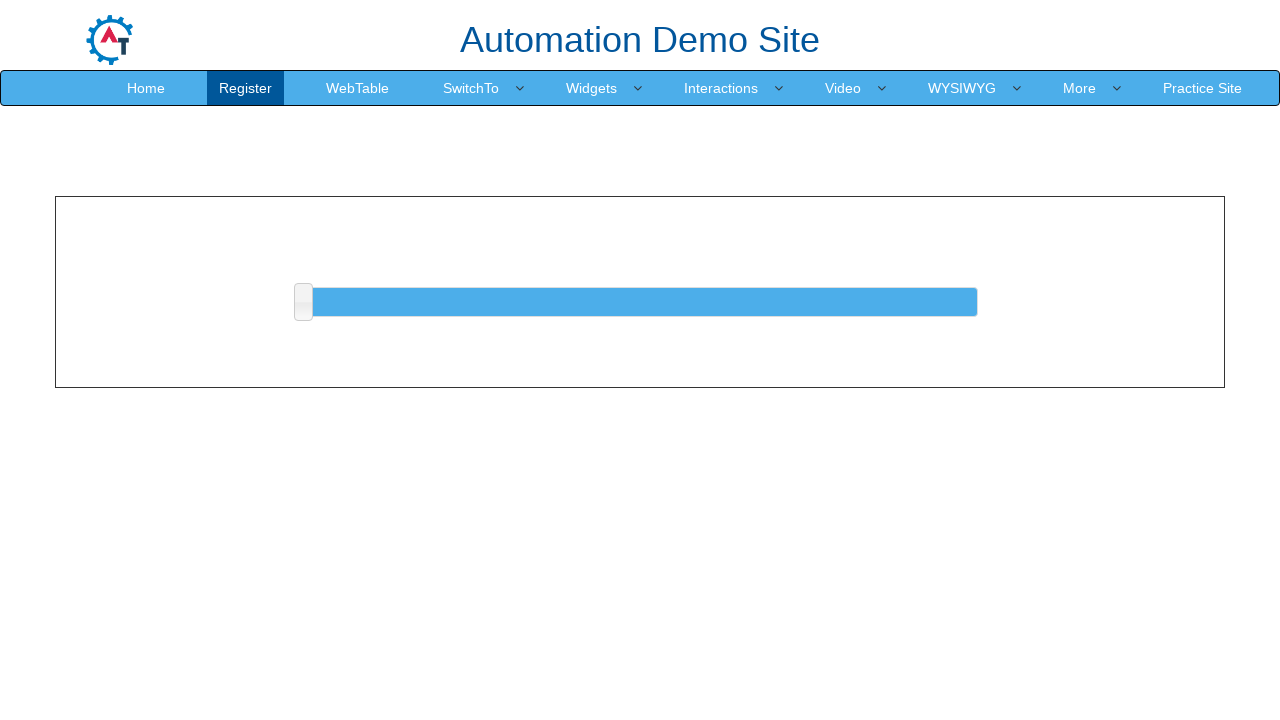

Mouse button pressed down on slider at (640, 302)
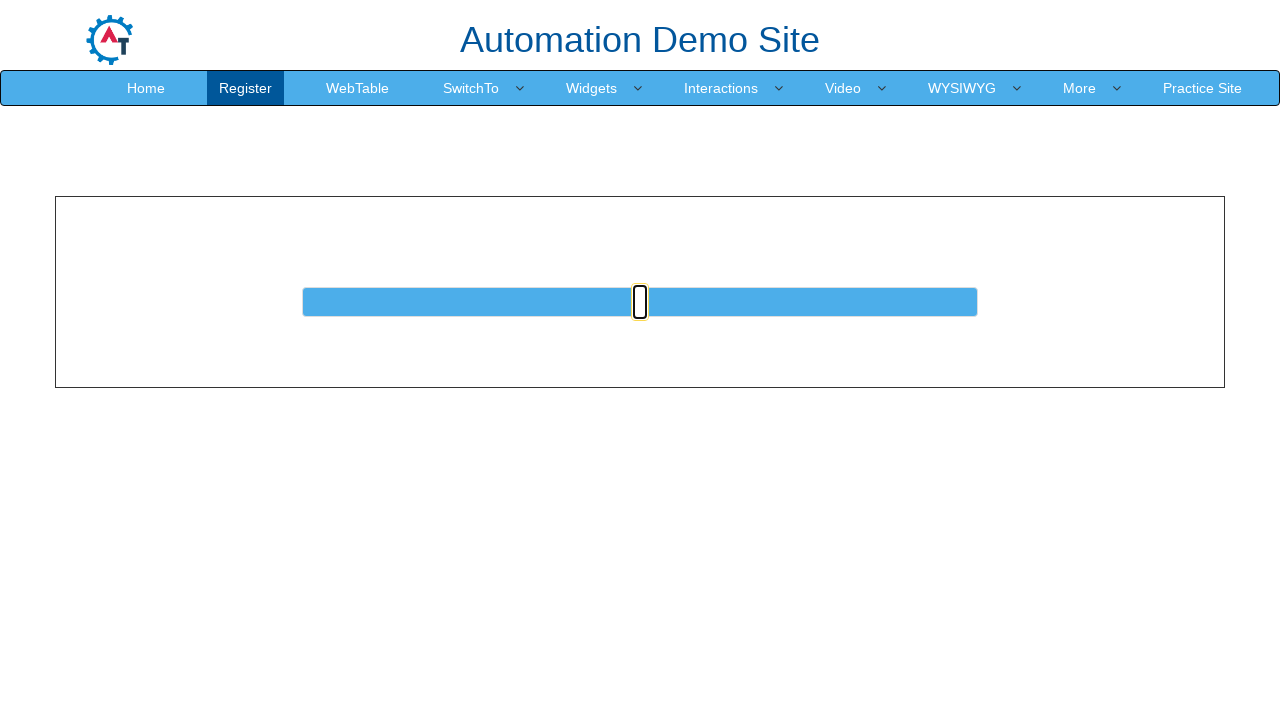

Moved mouse while slider is being dragged at (640, 302)
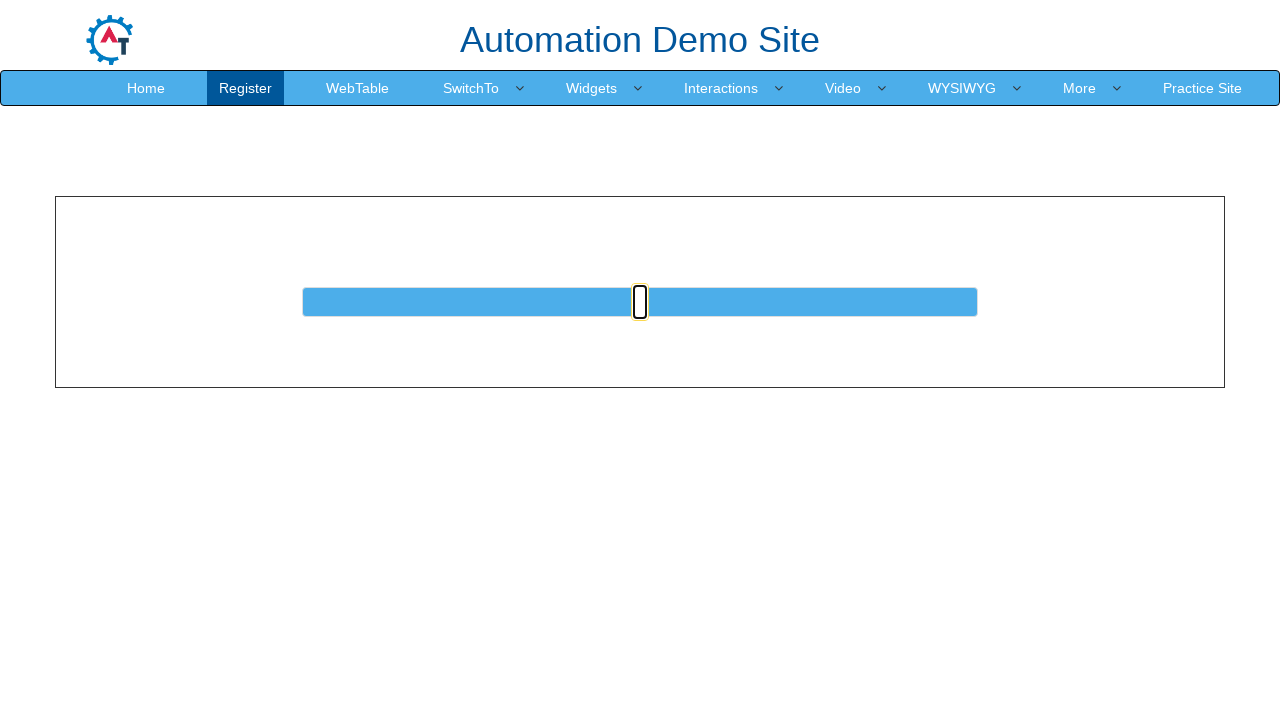

Released mouse button to complete slider interaction at (640, 302)
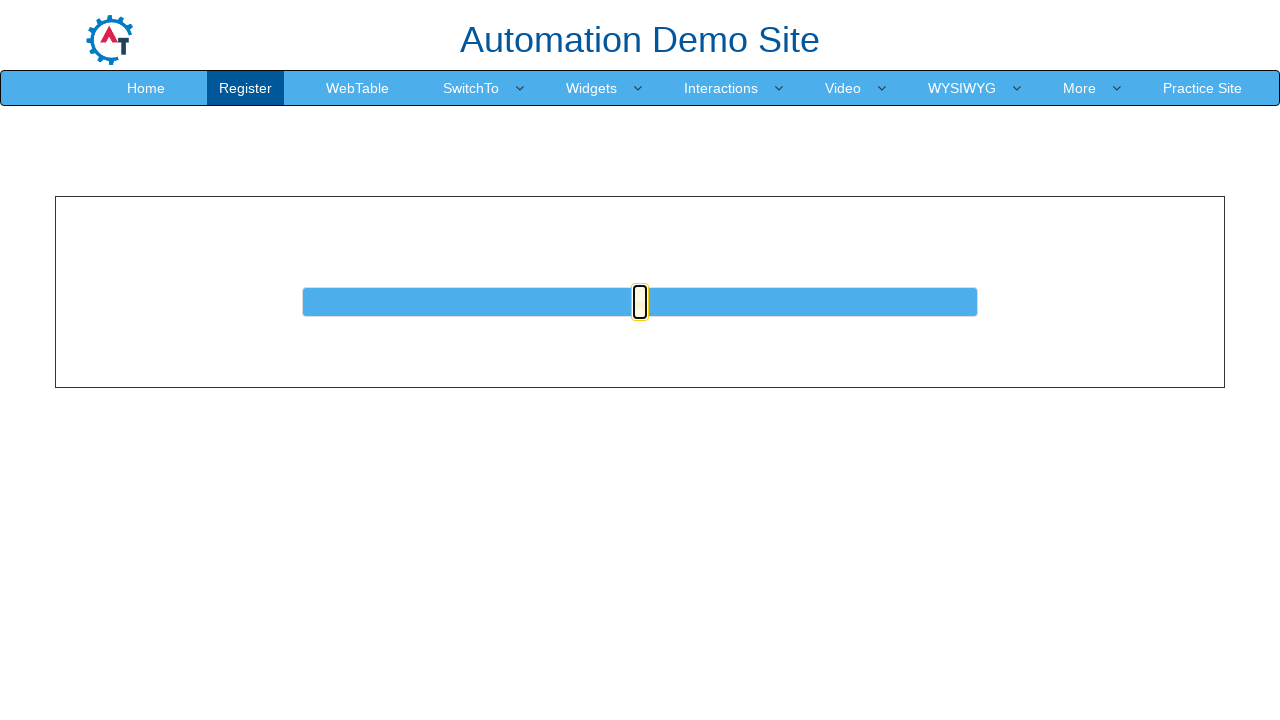

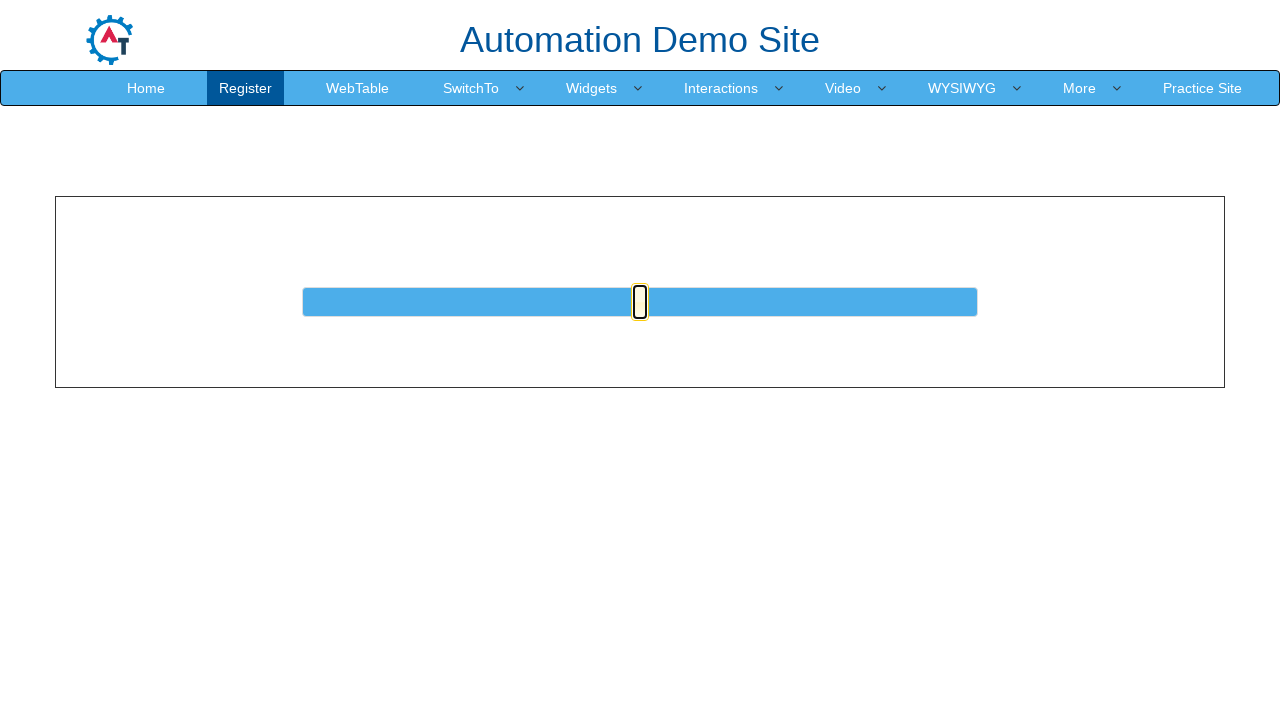